Tests multi-select dropdown functionality by selecting all available options in the dropdown, then deselecting one by index, and finally deselecting all options.

Starting URL: https://syntaxprojects.com/basic-select-dropdown-demo.php

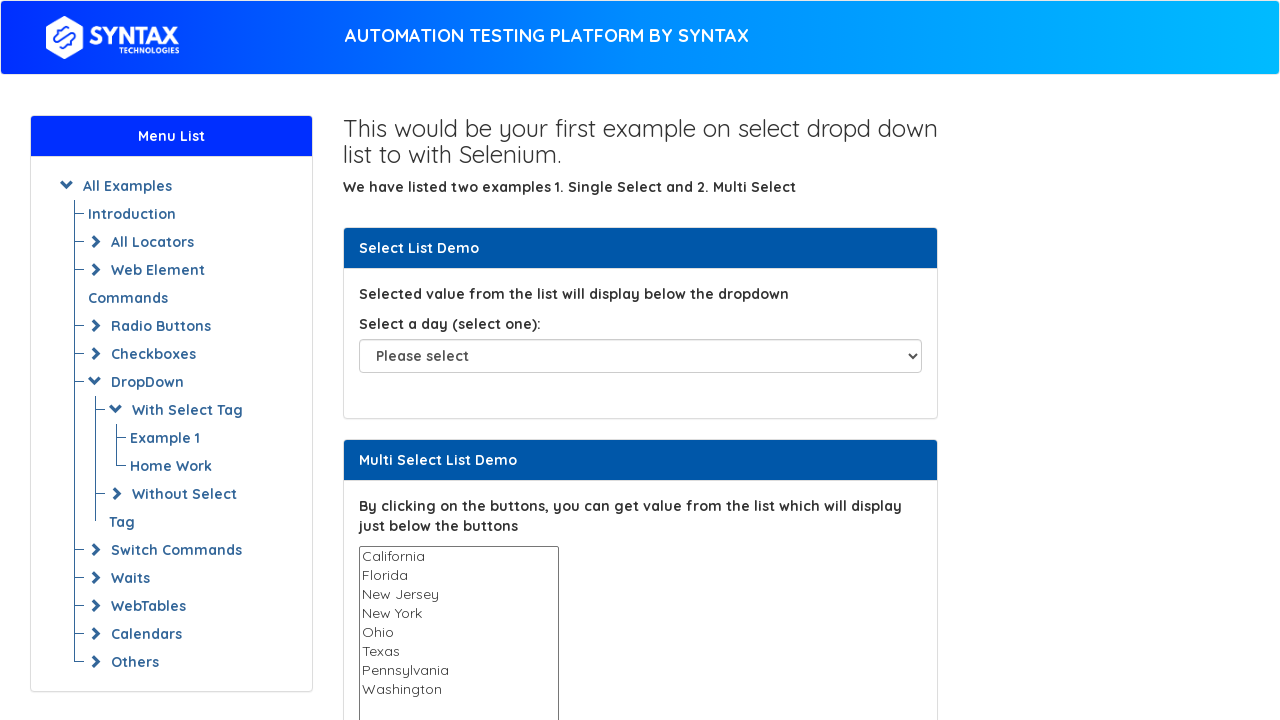

Located the multi-select dropdown element
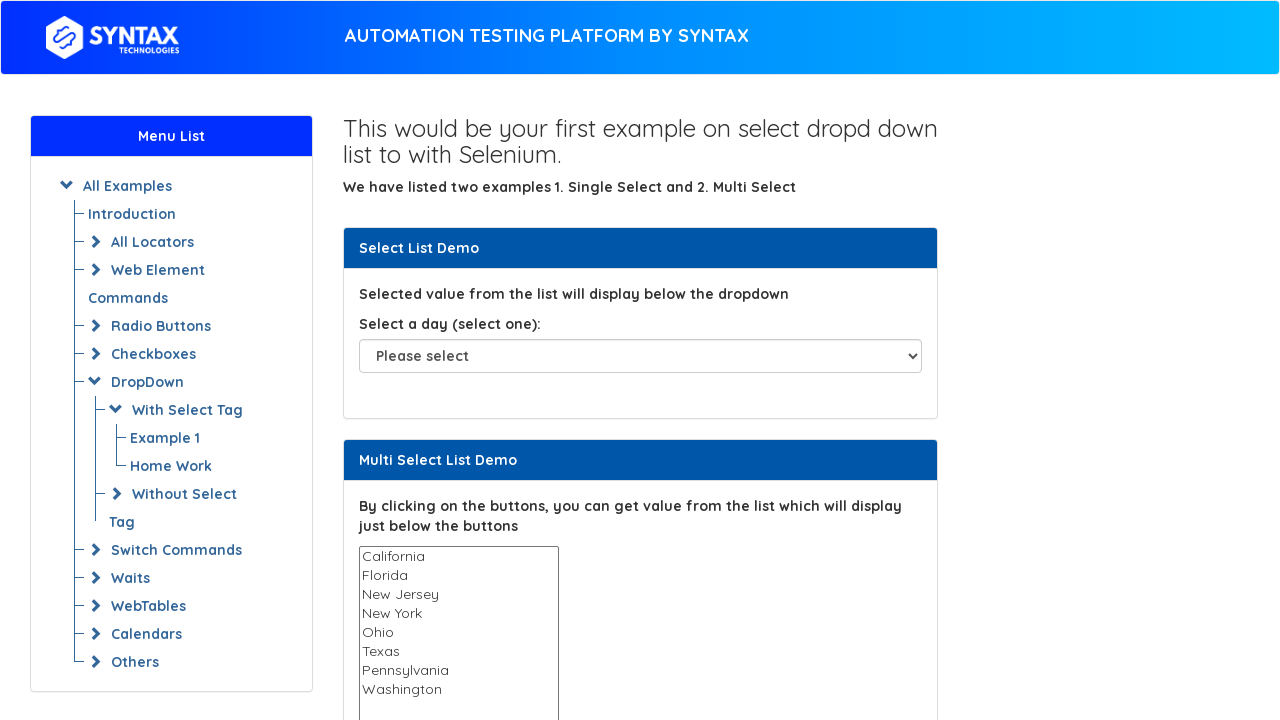

Multi-select dropdown is now visible
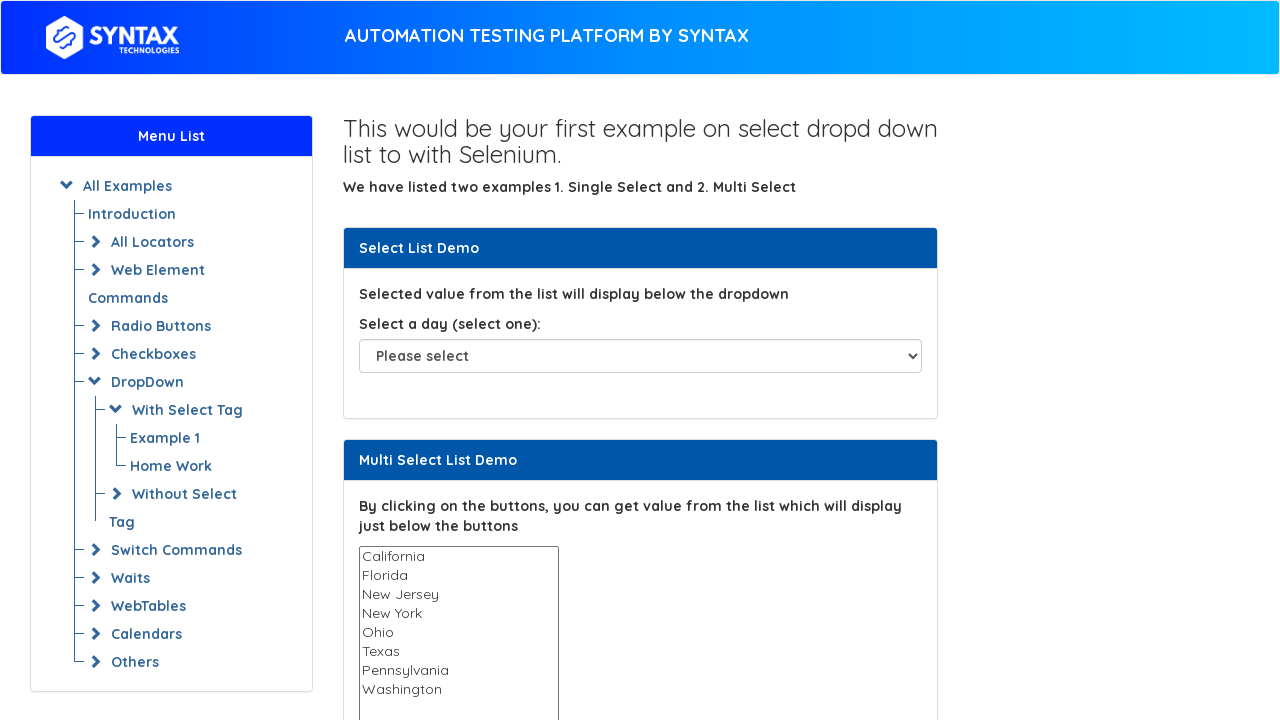

Retrieved all options from dropdown; total count: 8
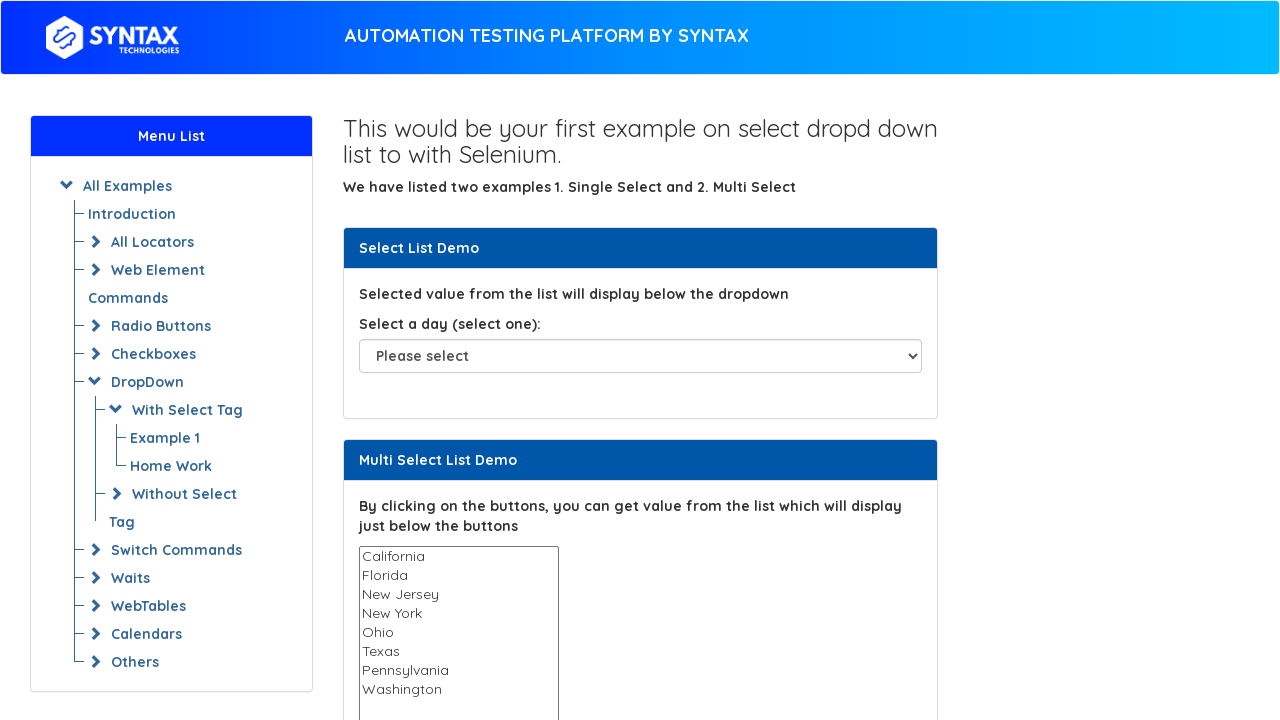

Selected option 'California' from dropdown on #multi-select
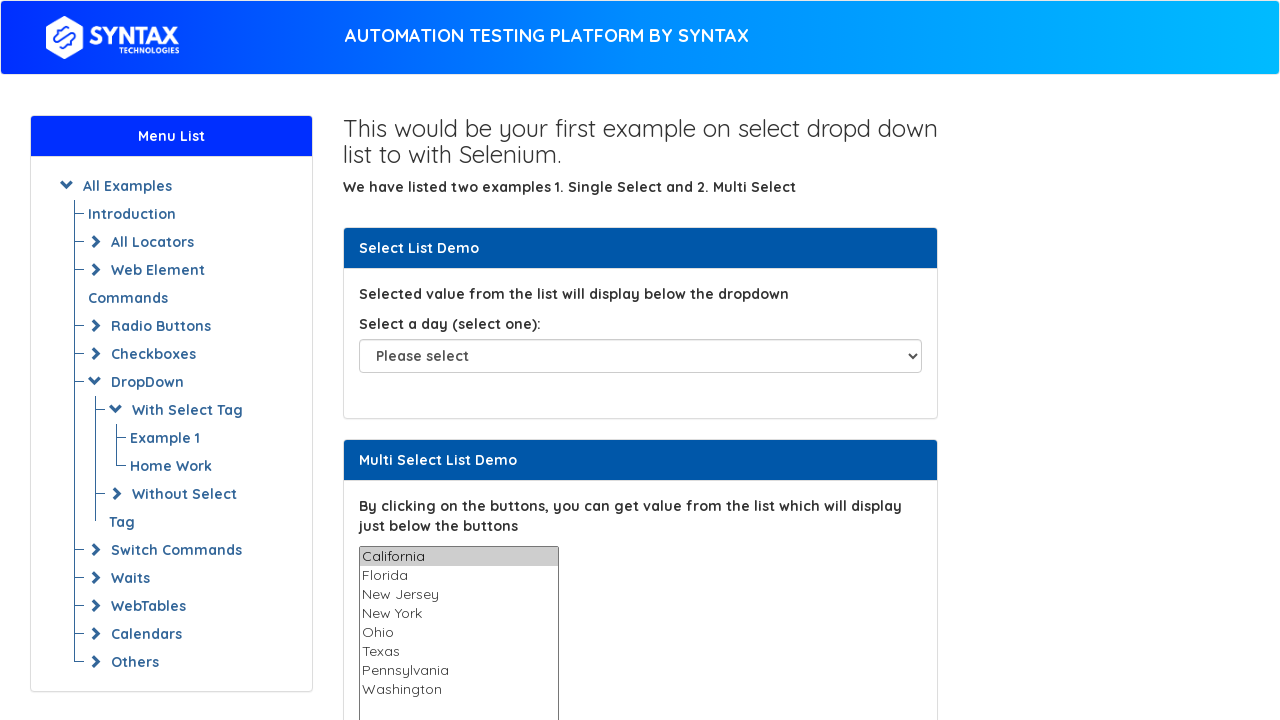

Selected option 'Florida' from dropdown on #multi-select
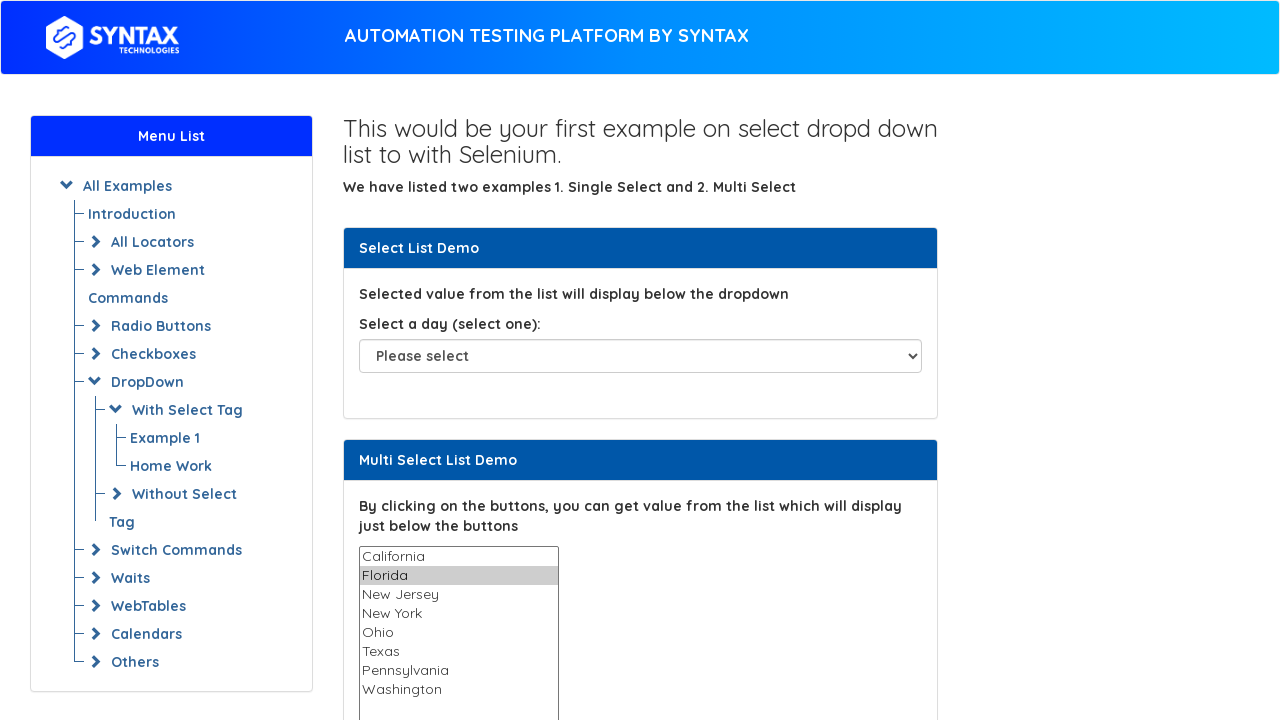

Selected option 'New Jersey' from dropdown on #multi-select
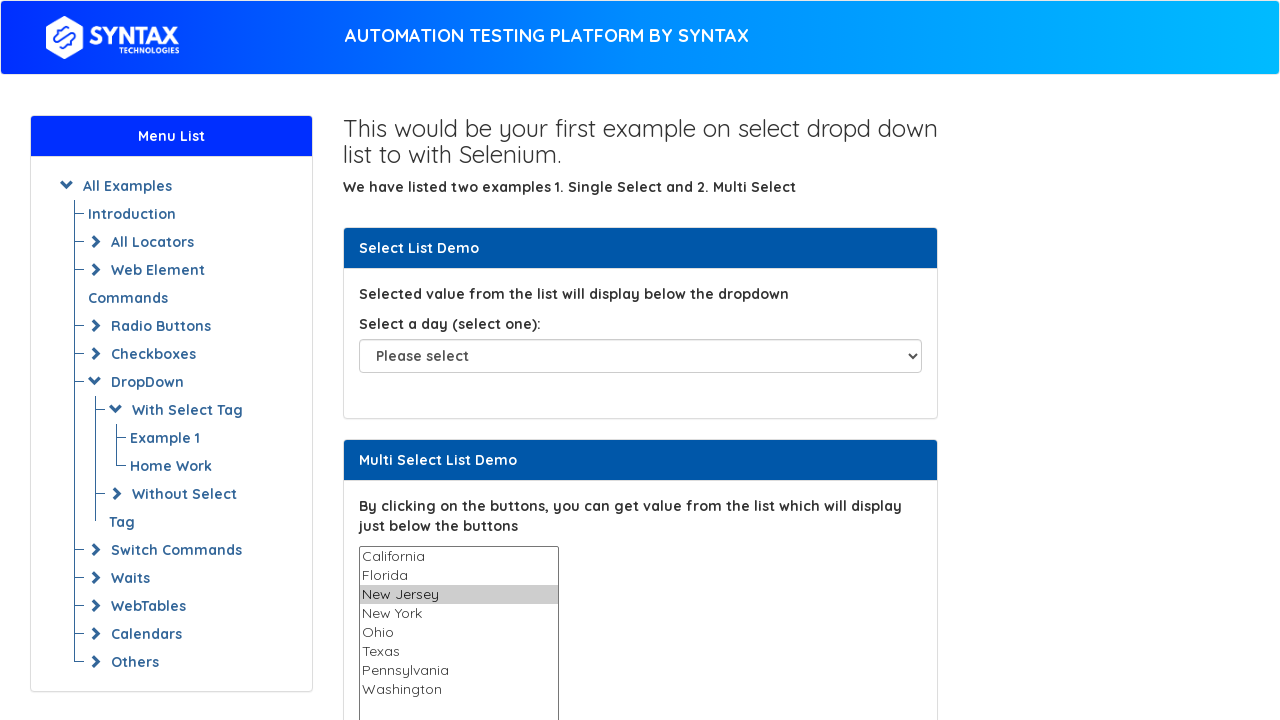

Selected option 'New York' from dropdown on #multi-select
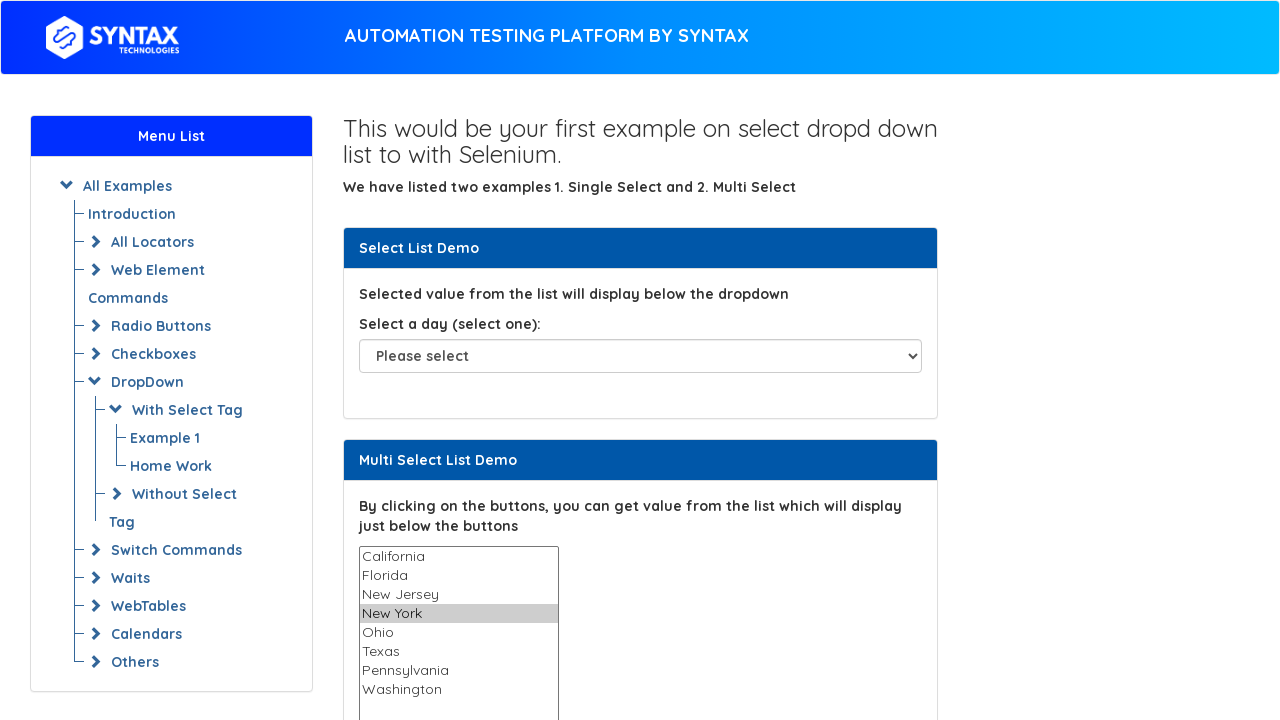

Selected option 'Ohio' from dropdown on #multi-select
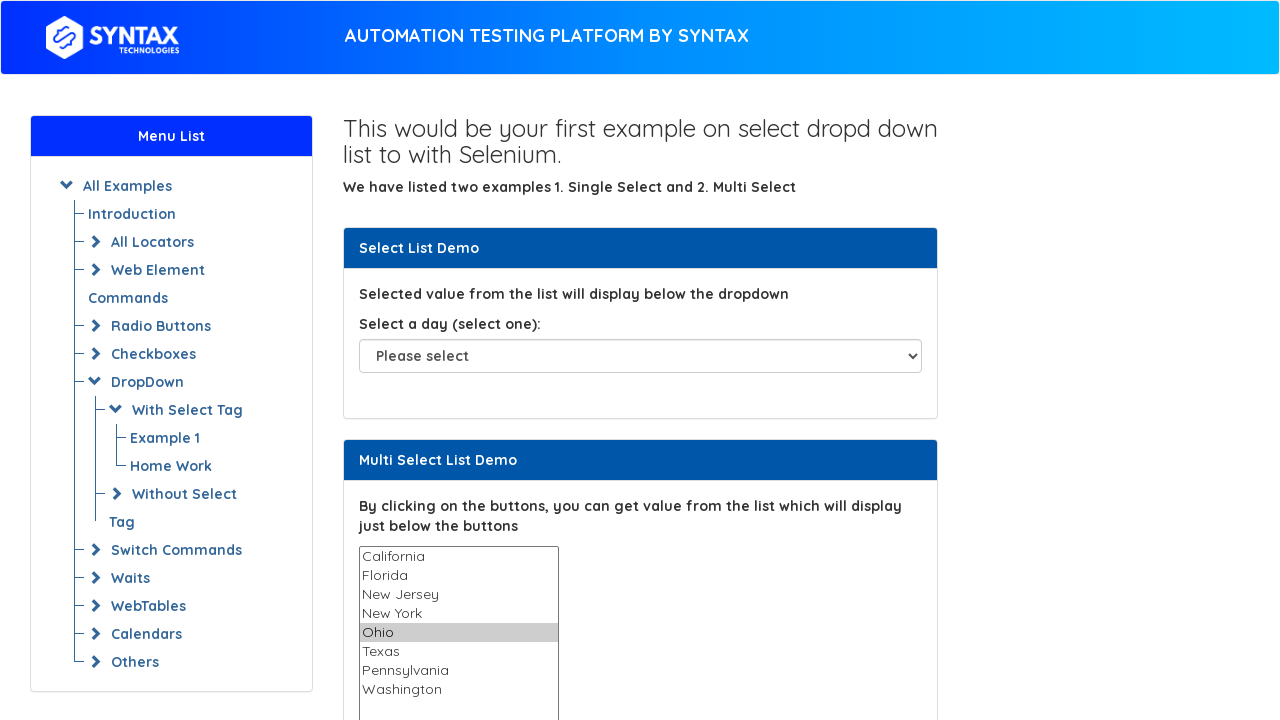

Selected option 'Texas' from dropdown on #multi-select
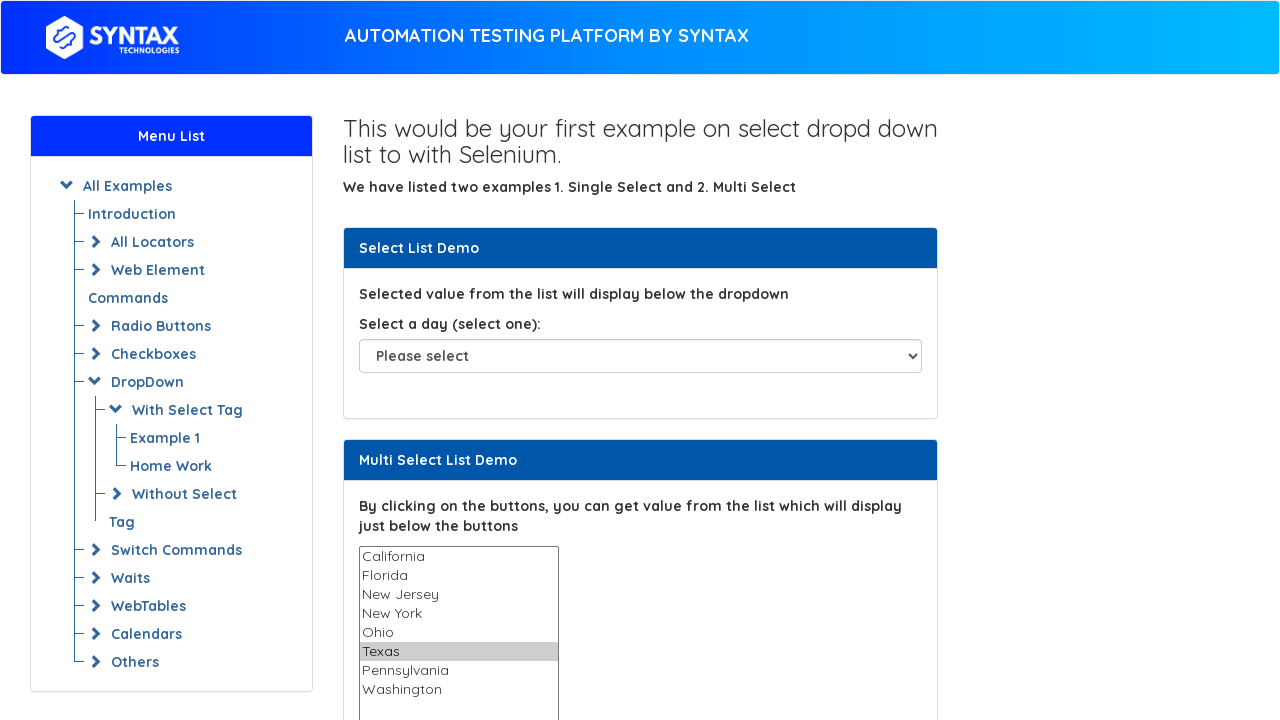

Selected option 'Pennsylvania' from dropdown on #multi-select
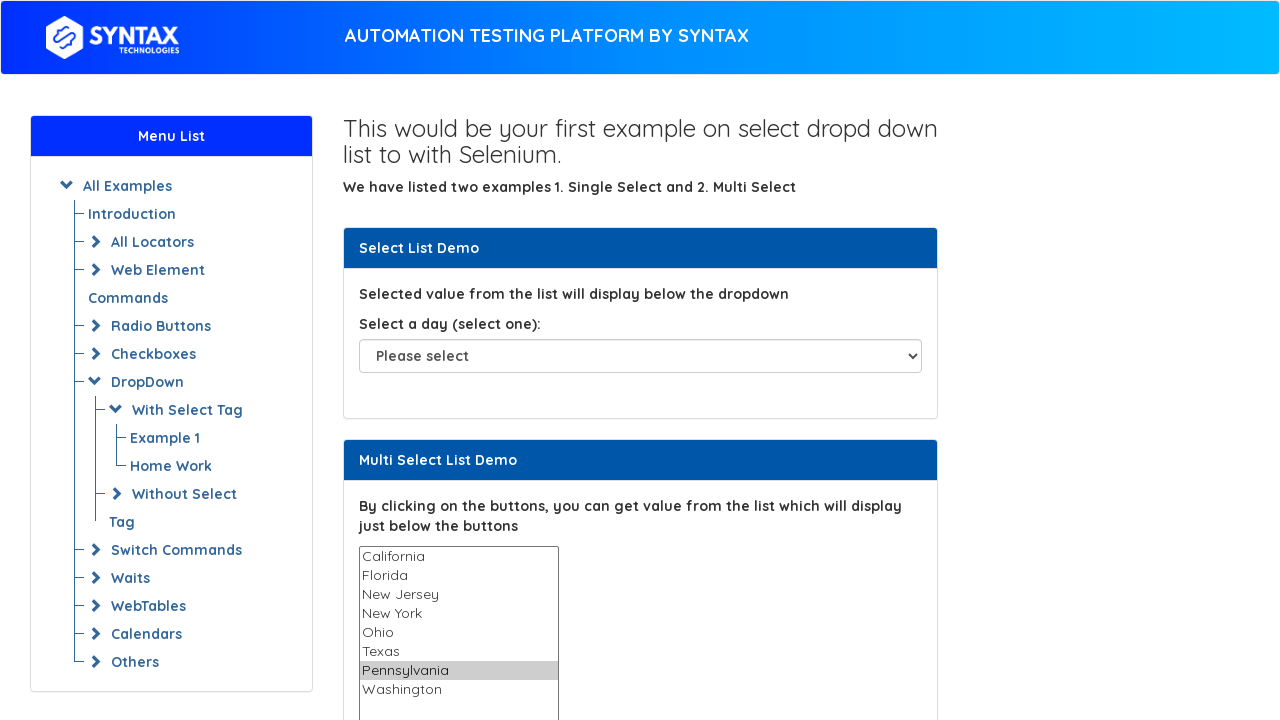

Selected option 'Washington' from dropdown on #multi-select
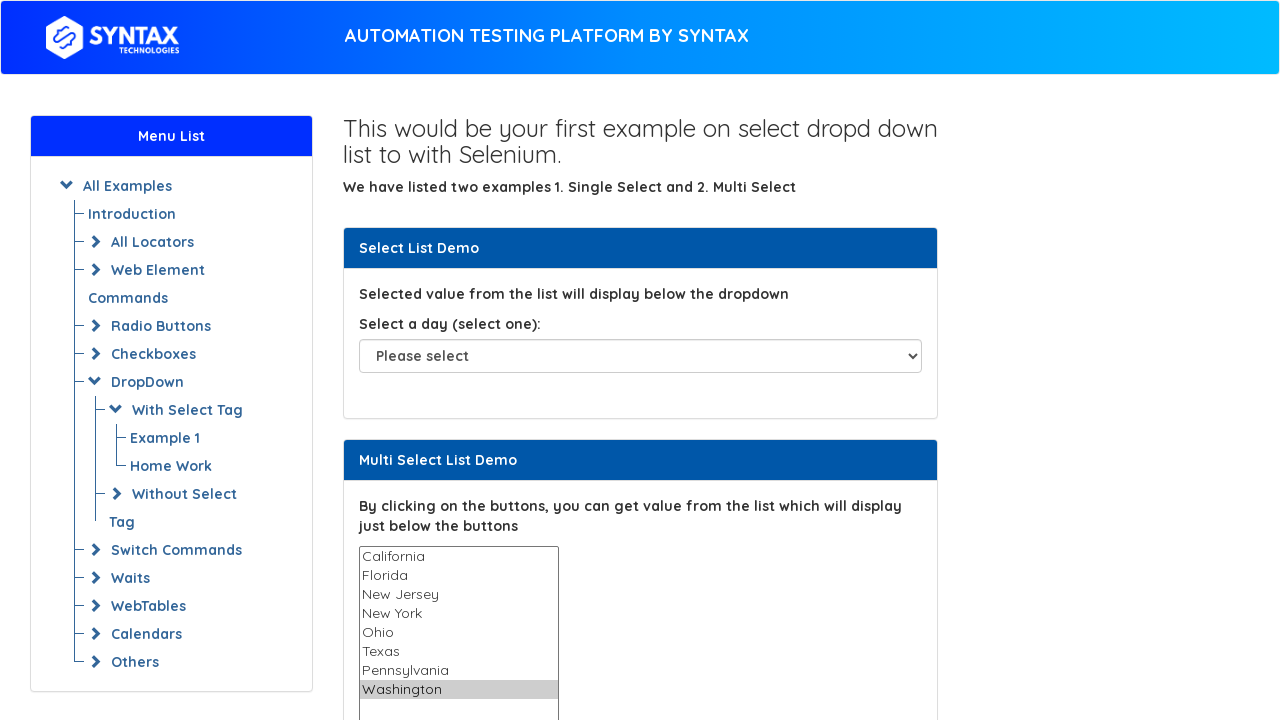

Paused for 500ms to observe all selections
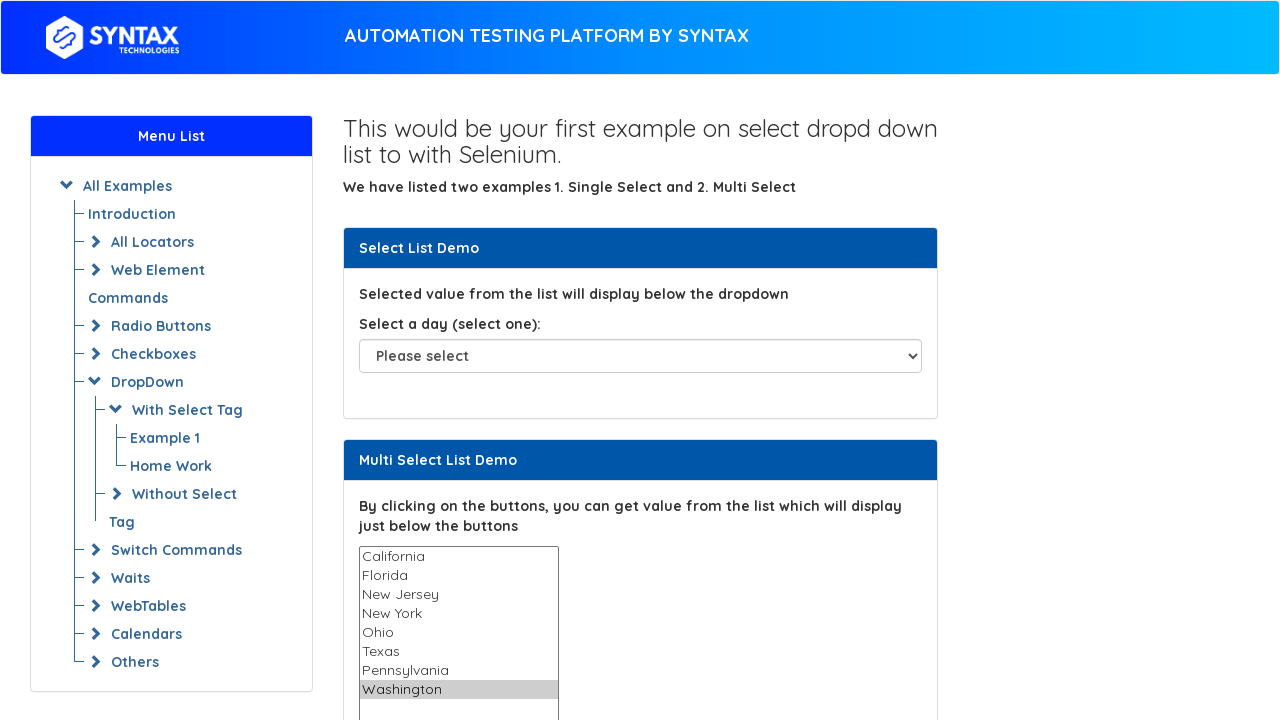

Retrieved value of option at index 5: 'Texas'
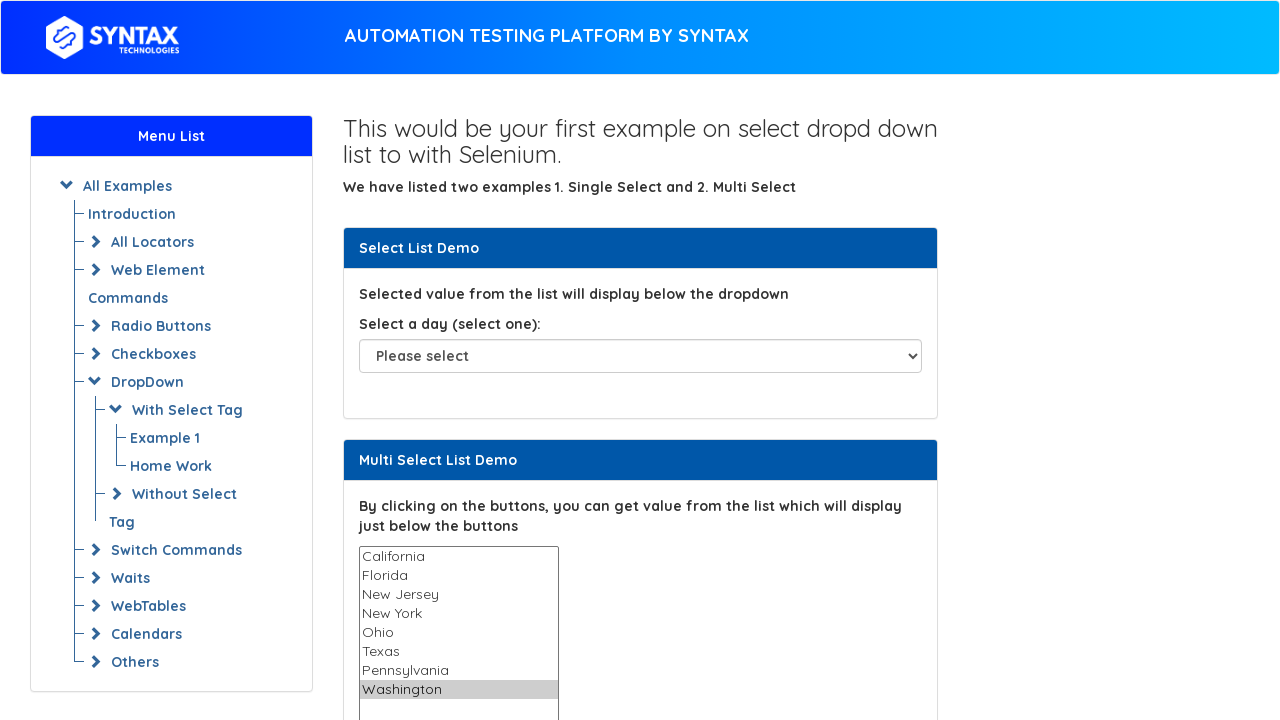

Deselected option at index 5 by reselecting all other options on #multi-select
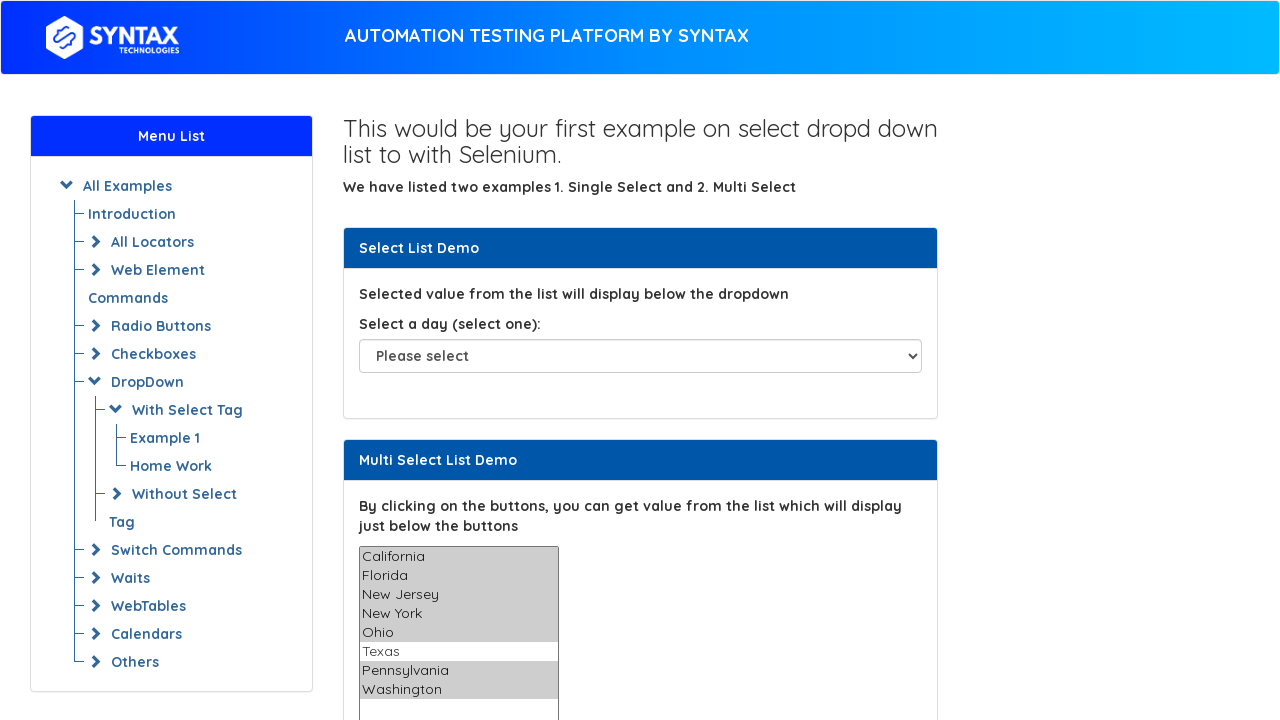

Deselected all options from the multi-select dropdown on #multi-select
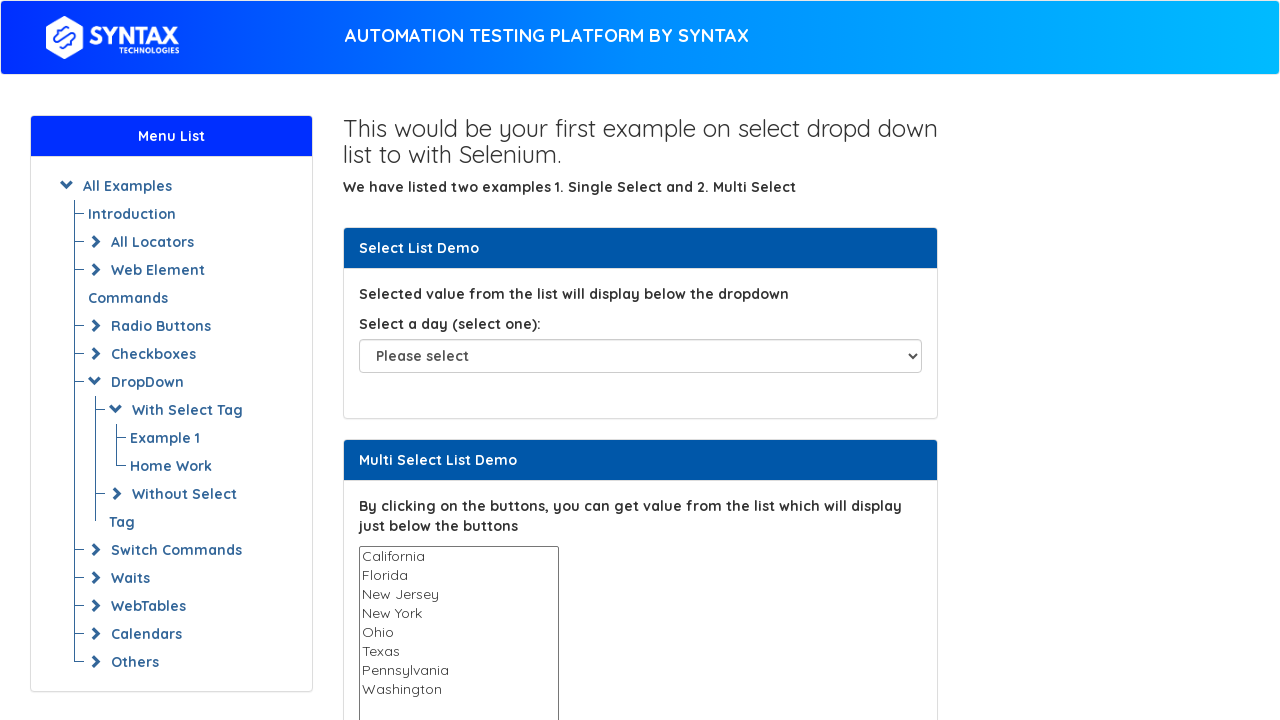

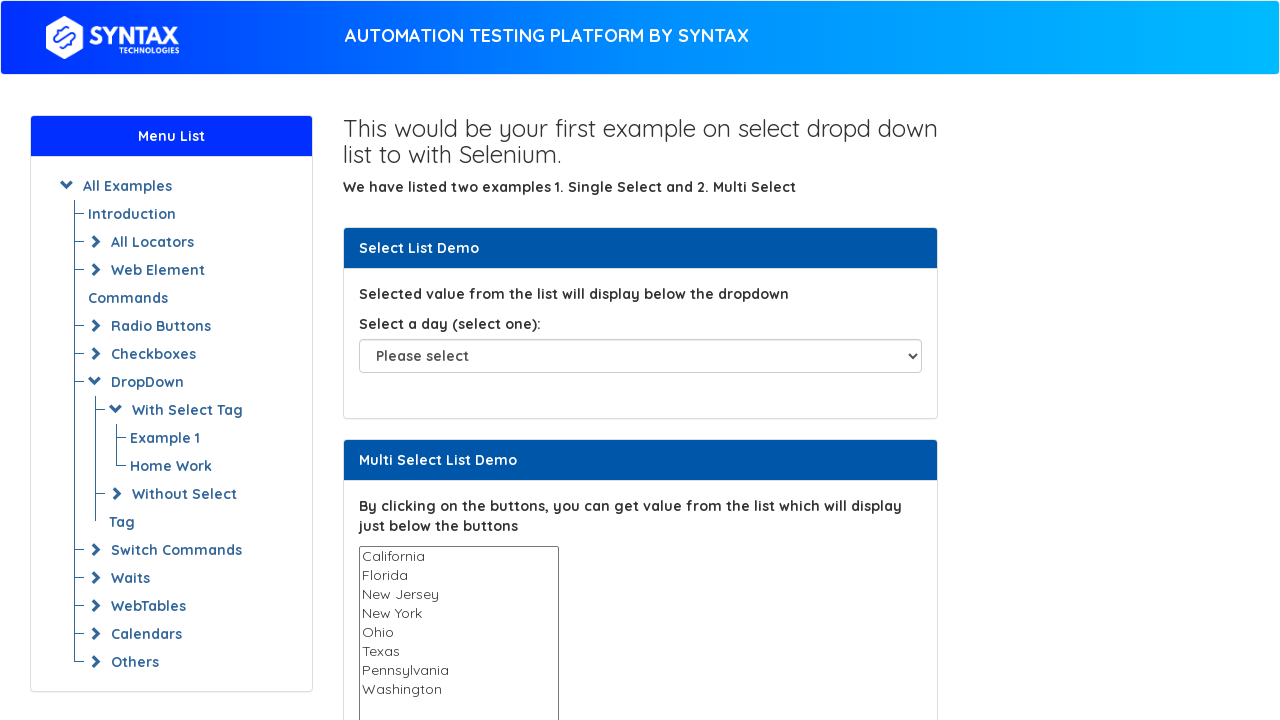